Tests various alert types (information, confirmation, and prompt alerts) by triggering them, reading their messages, and interacting with them through accept, dismiss, and text input actions

Starting URL: https://demoqa.com/alerts

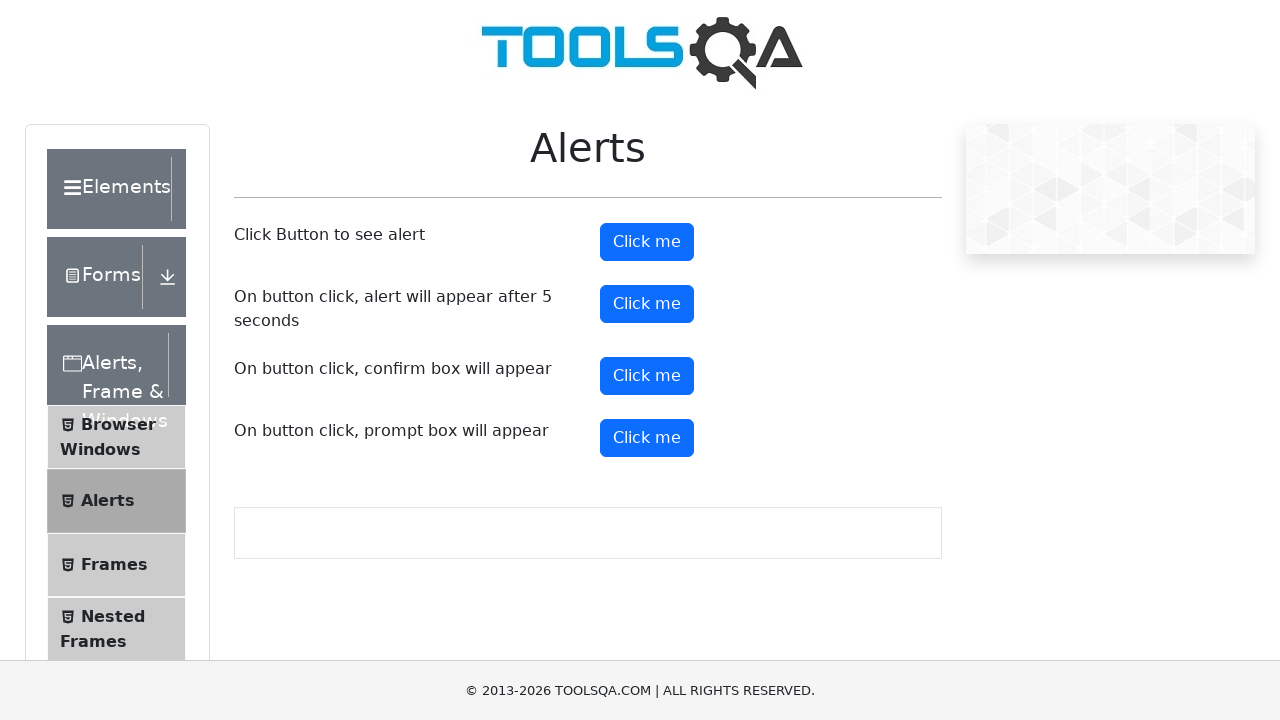

Clicked button to trigger information alert at (647, 242) on button#alertButton
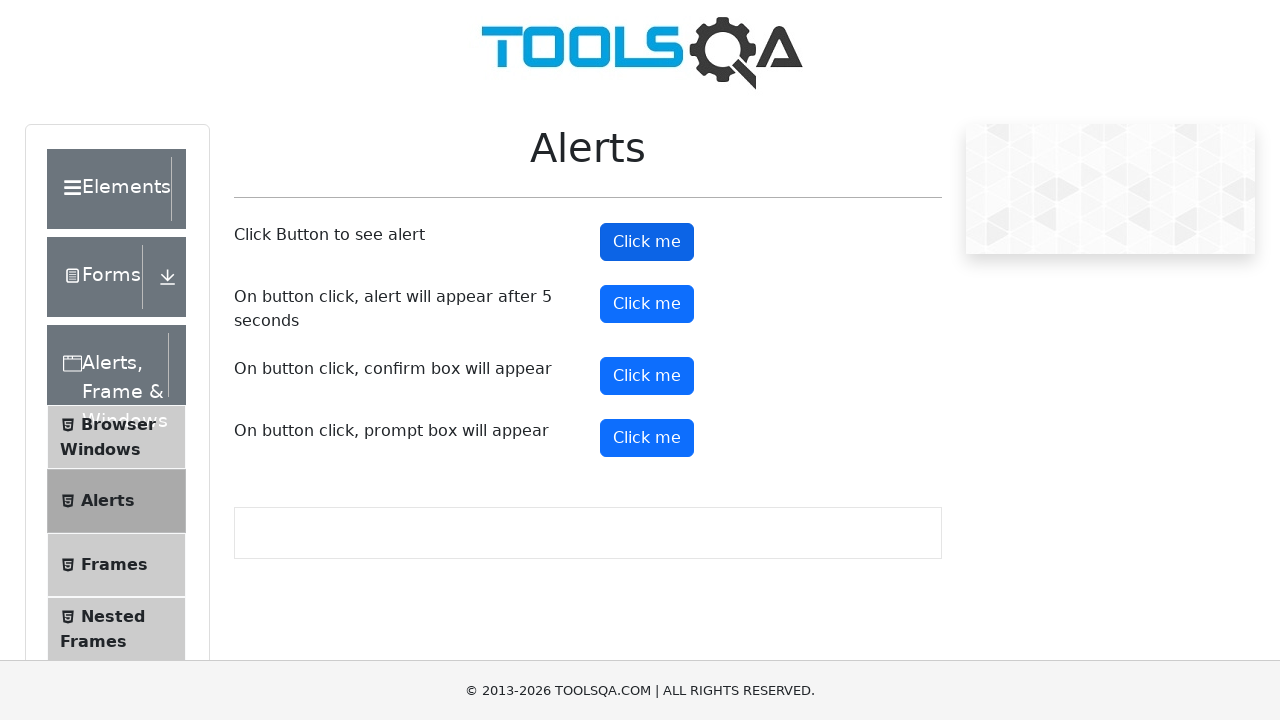

Set up handler to accept information alert
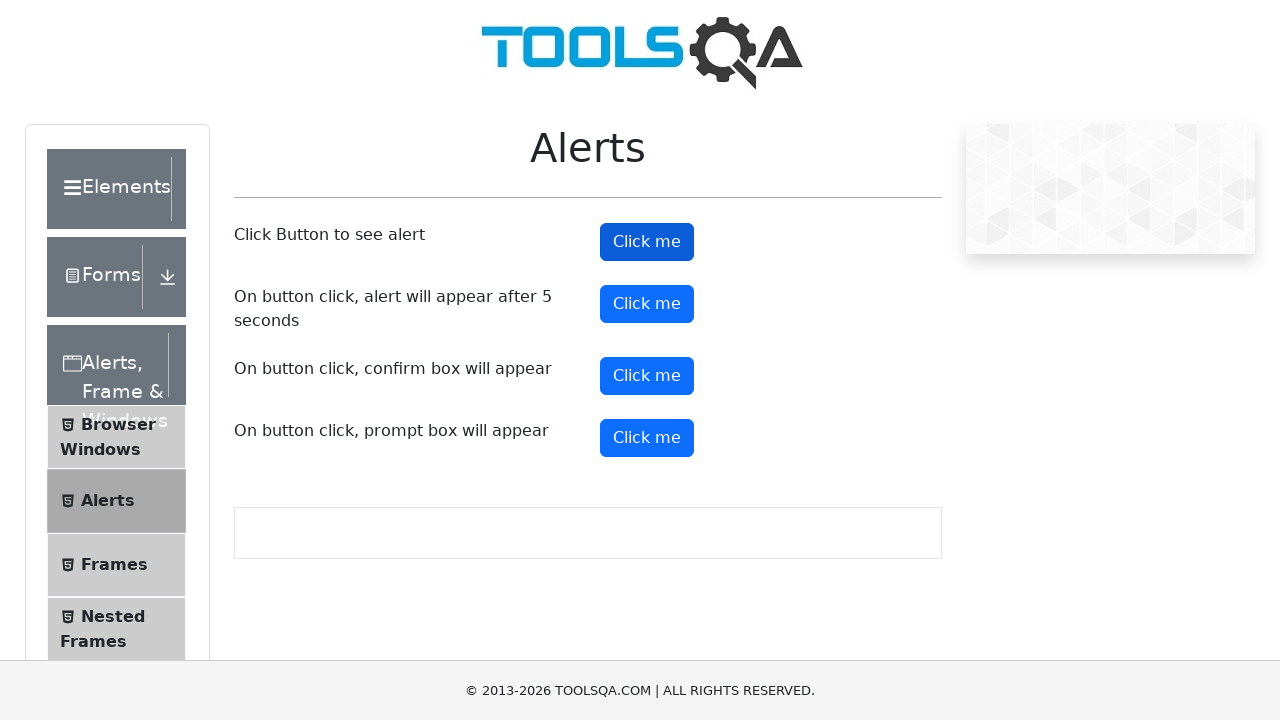

Clicked button to trigger confirmation alert at (647, 376) on button#confirmButton
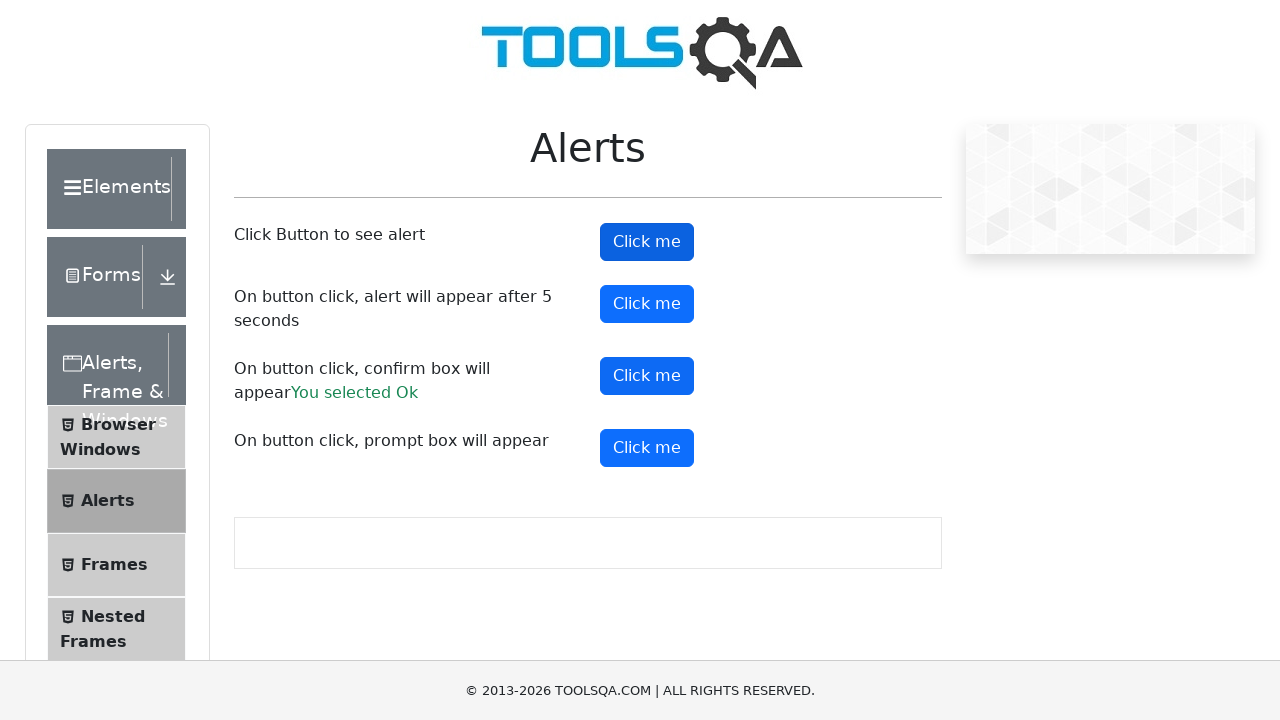

Set up handler to dismiss confirmation alert
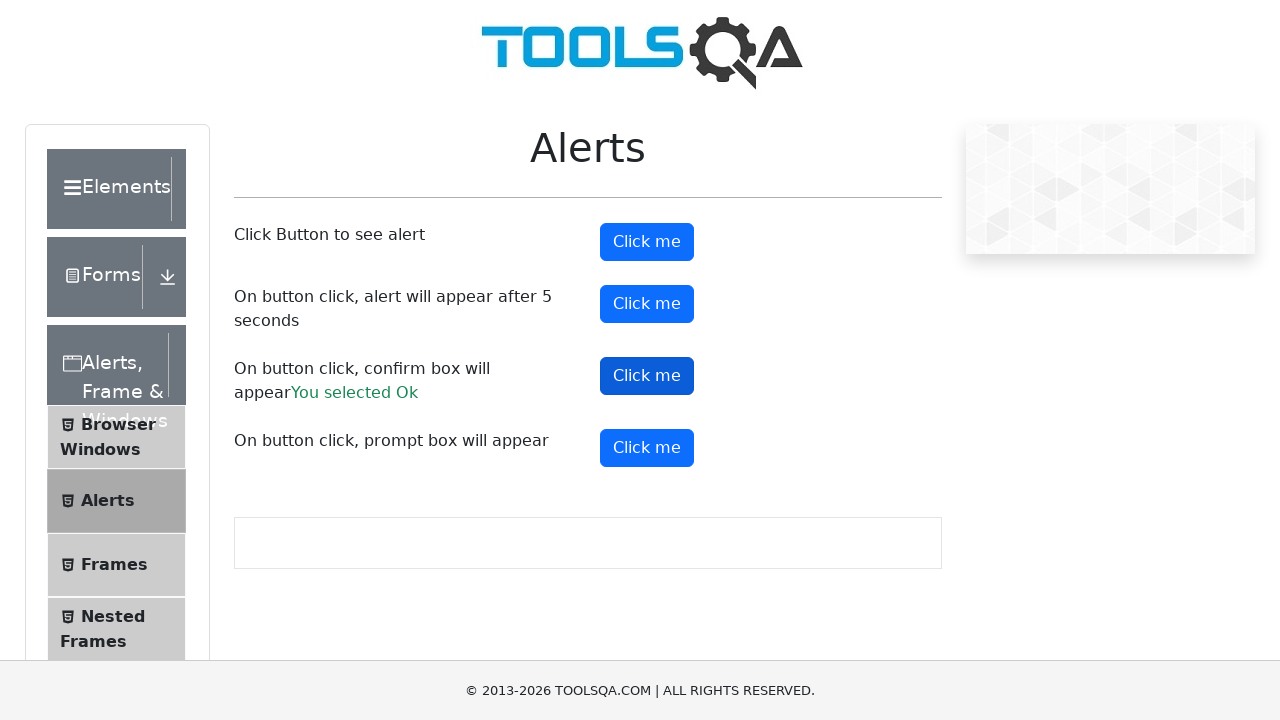

Clicked confirm button again to trigger and dismiss alert at (647, 376) on button#confirmButton
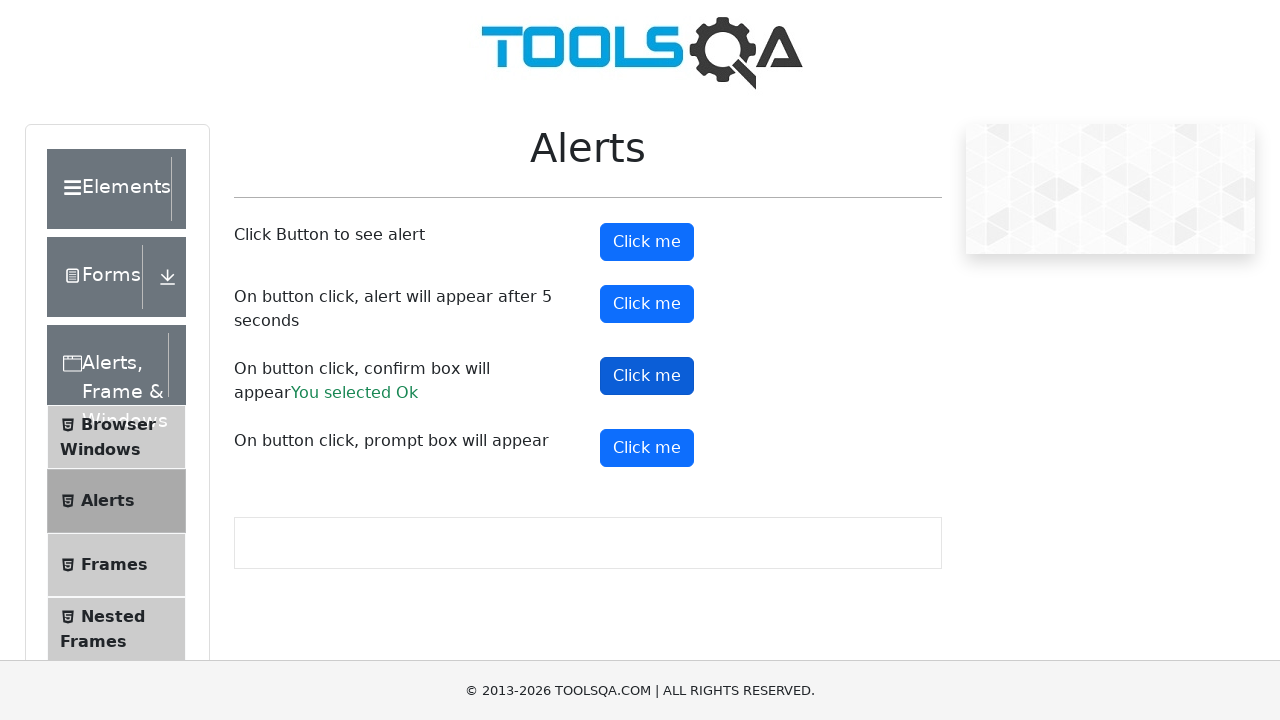

Clicked button to trigger prompt alert at (647, 448) on button#promtButton
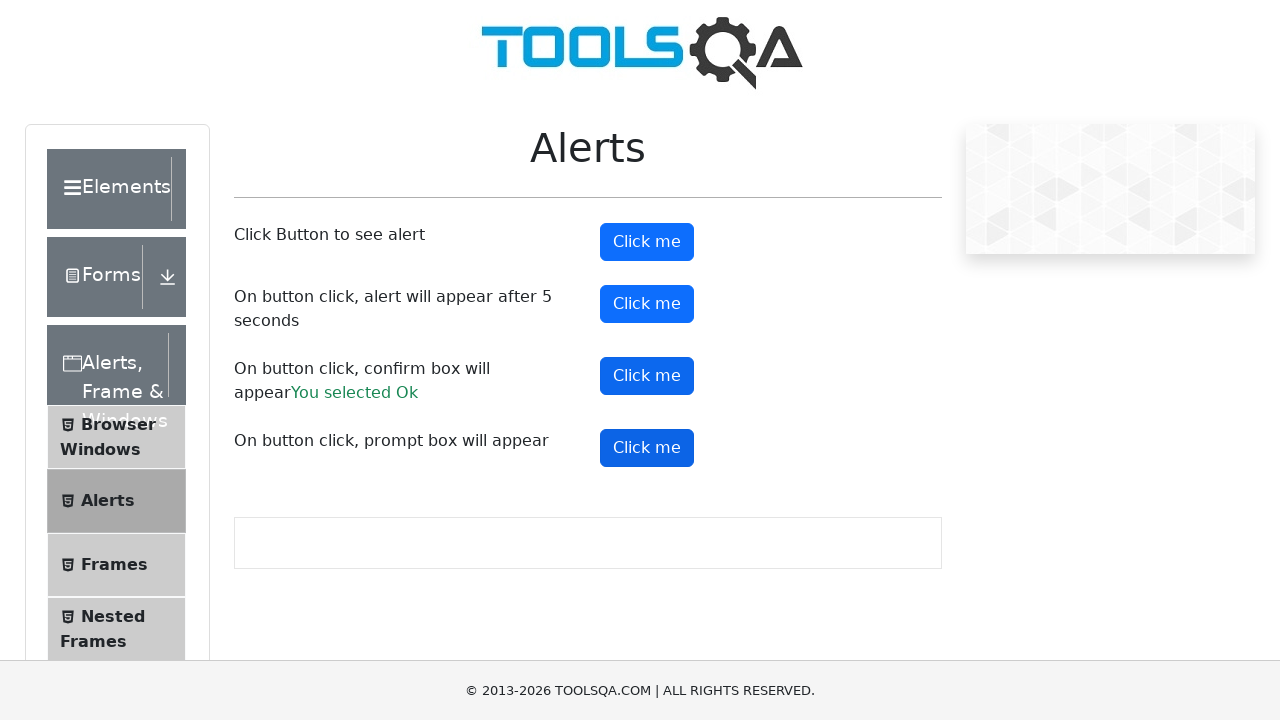

Set up handler to accept prompt alert with text input 'Approved'
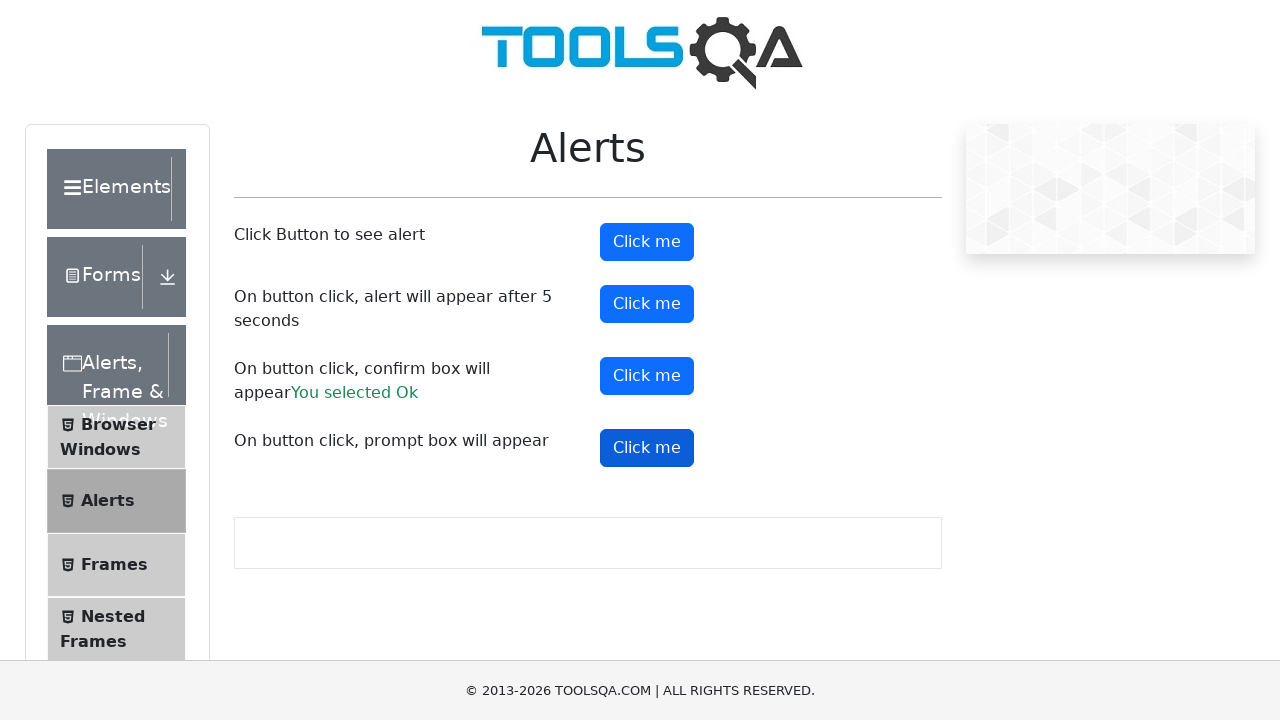

Clicked prompt button to trigger and handle prompt alert at (647, 448) on button#promtButton
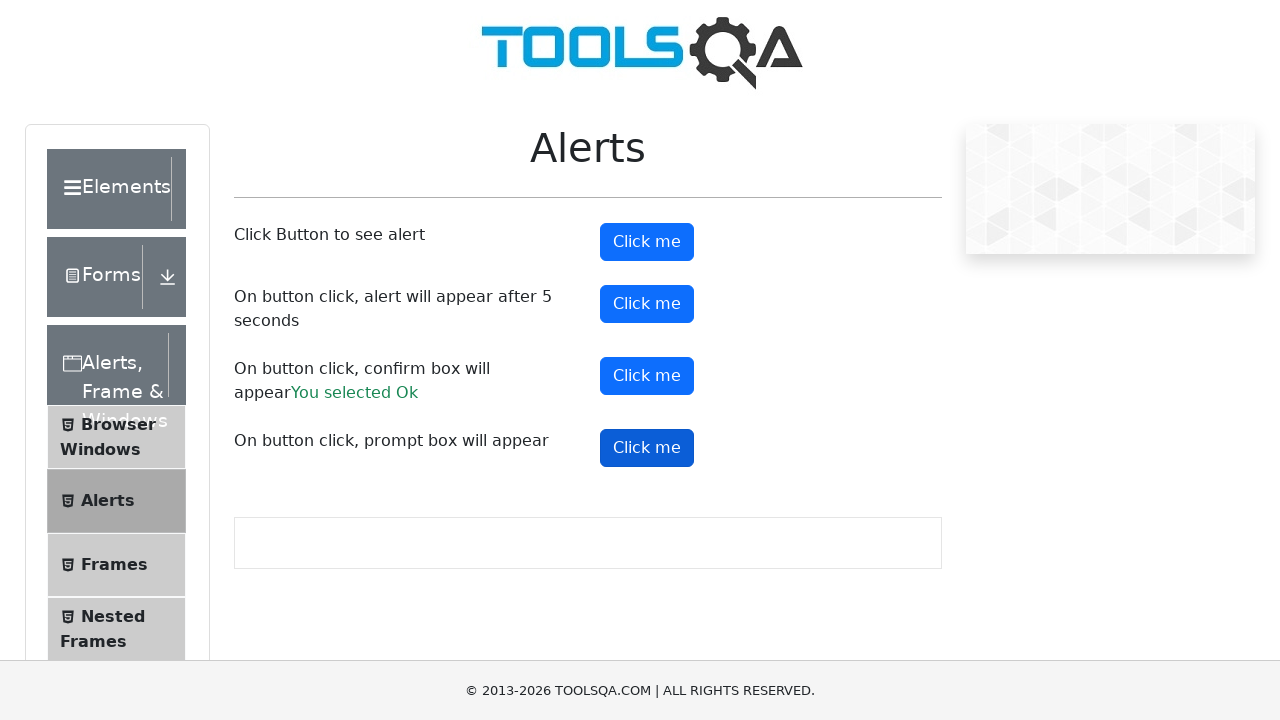

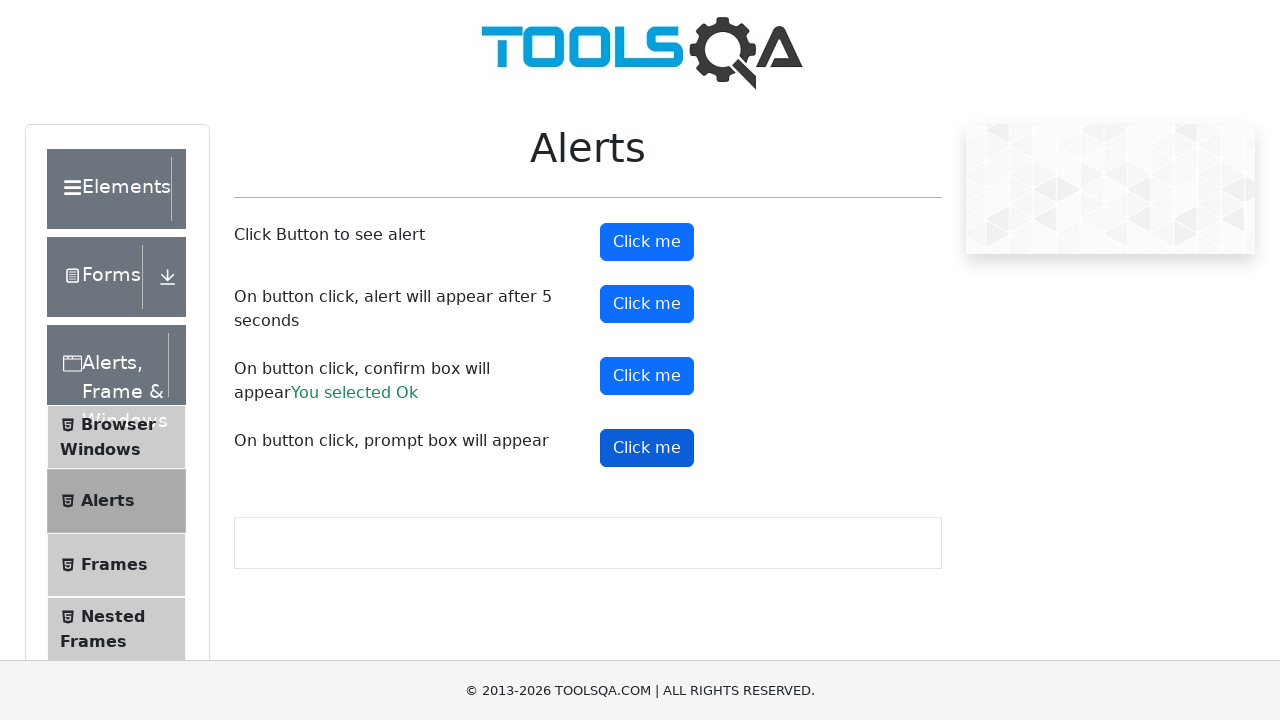